Tests JavaScript alert functionality by triggering an alert, accepting it, and verifying the result message

Starting URL: http://practice.cydeo.com/javascript_alerts

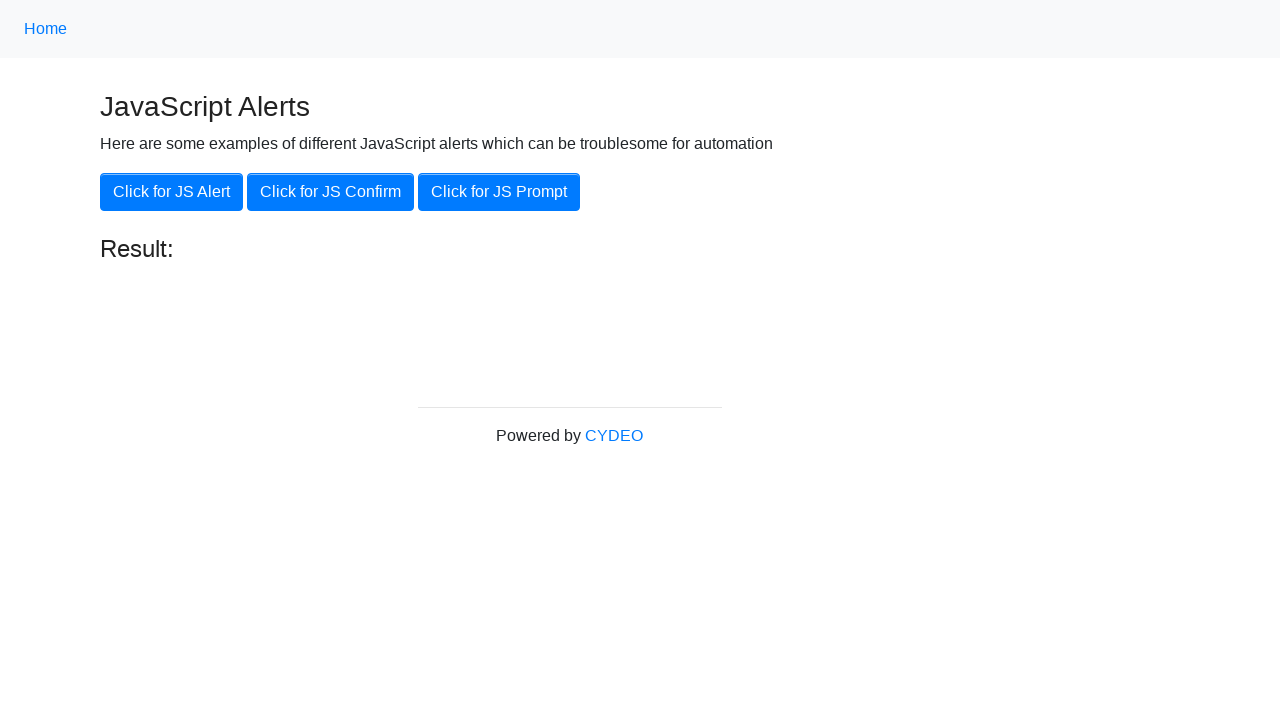

Clicked 'Click for JS Alert' button to trigger alert at (172, 192) on xpath=//button[.='Click for JS Alert']
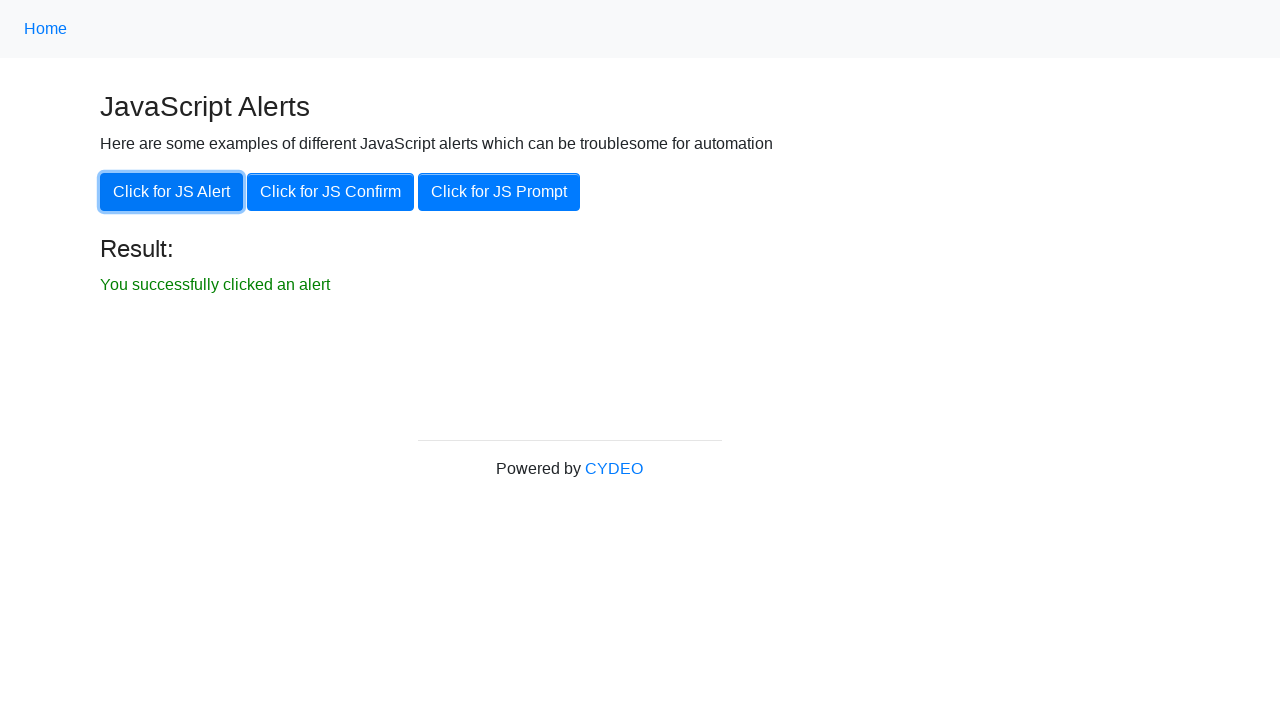

Set up dialog handler to accept alerts
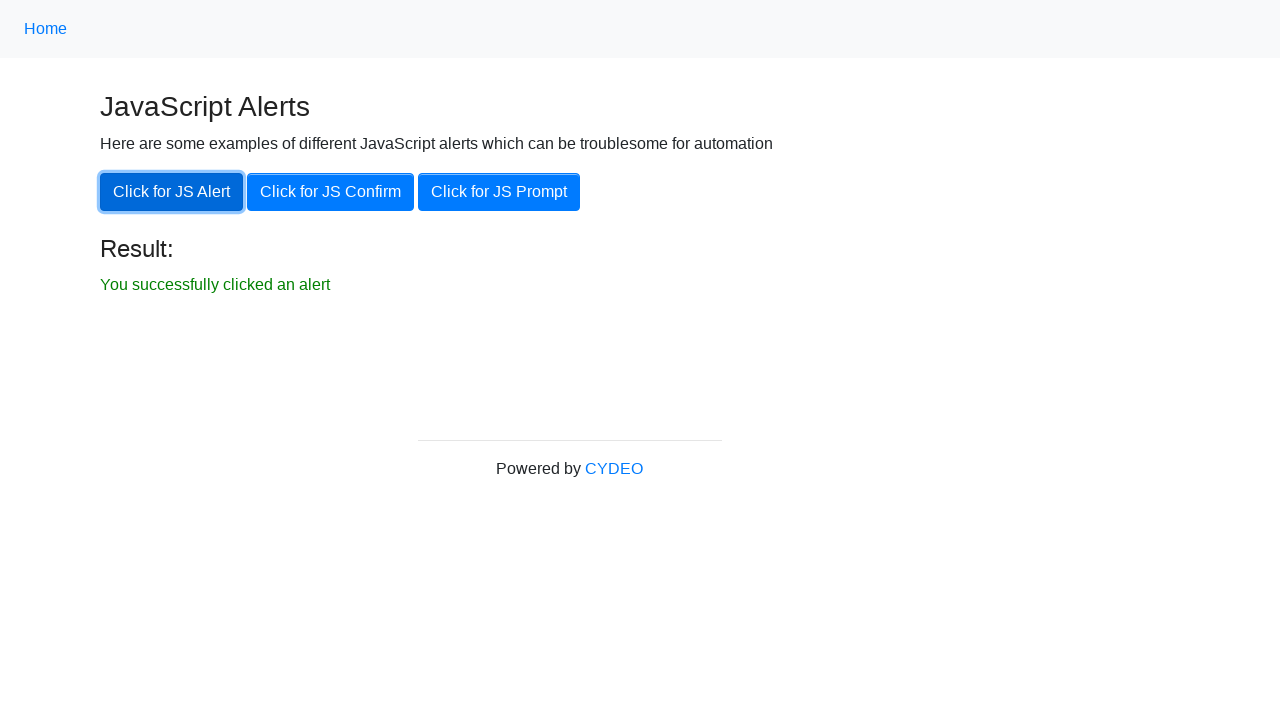

Clicked 'Click for JS Alert' button again with handler active at (172, 192) on xpath=//button[.='Click for JS Alert']
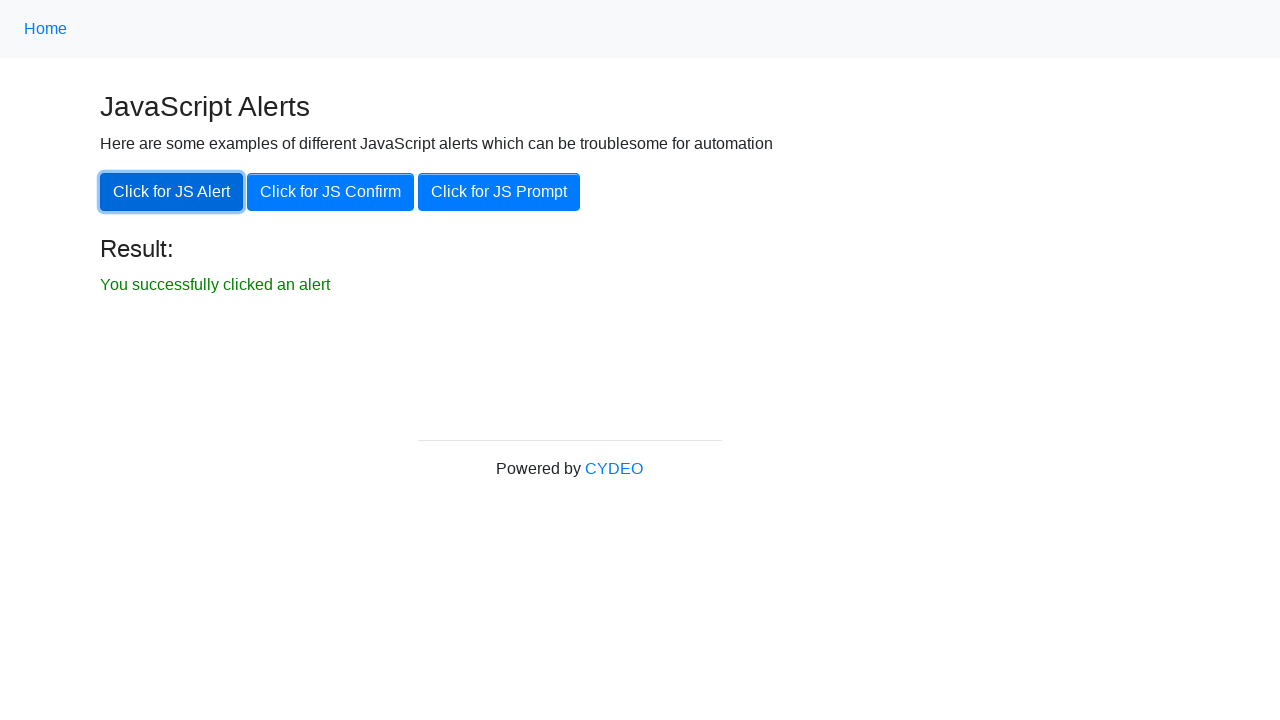

Result message element loaded
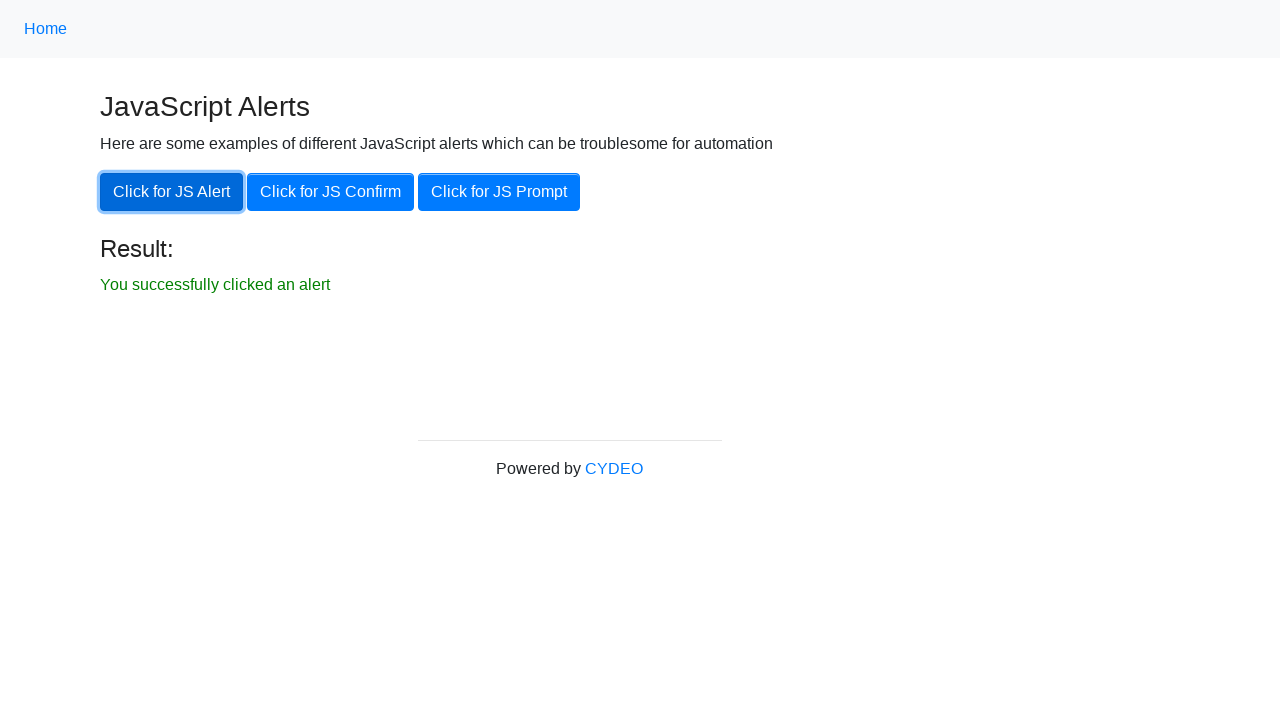

Located result message element
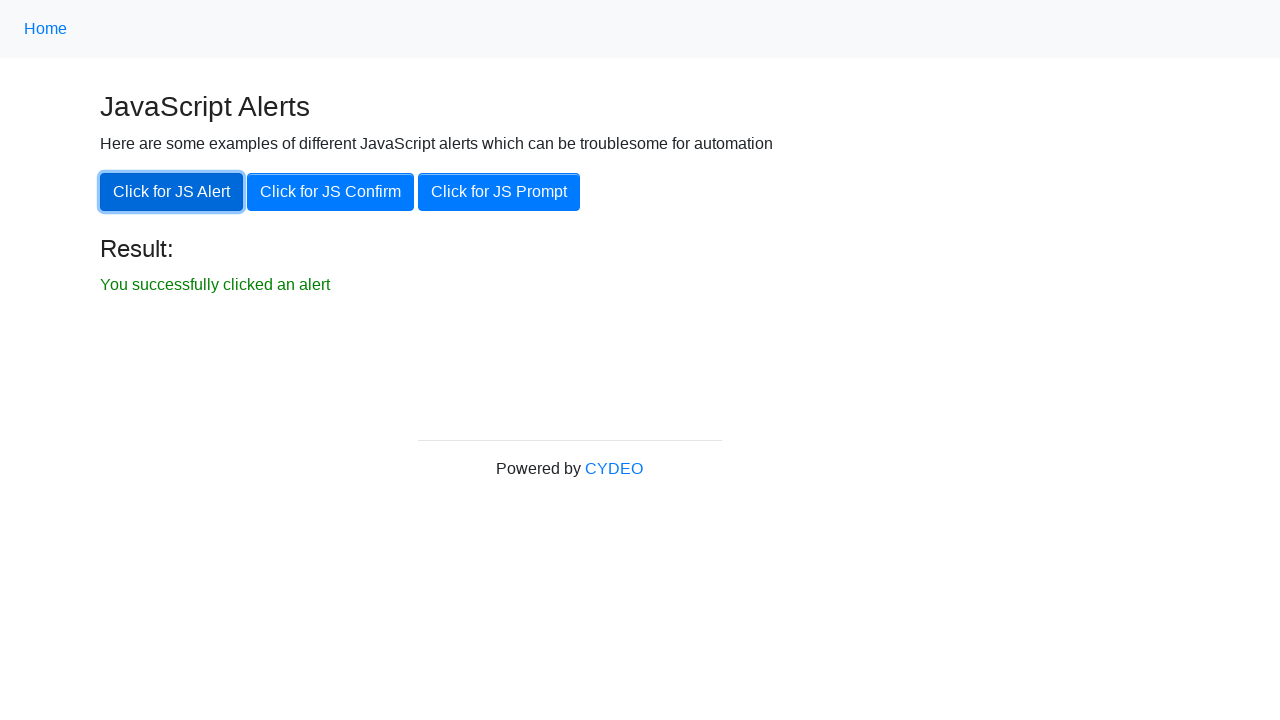

Verified result message is visible
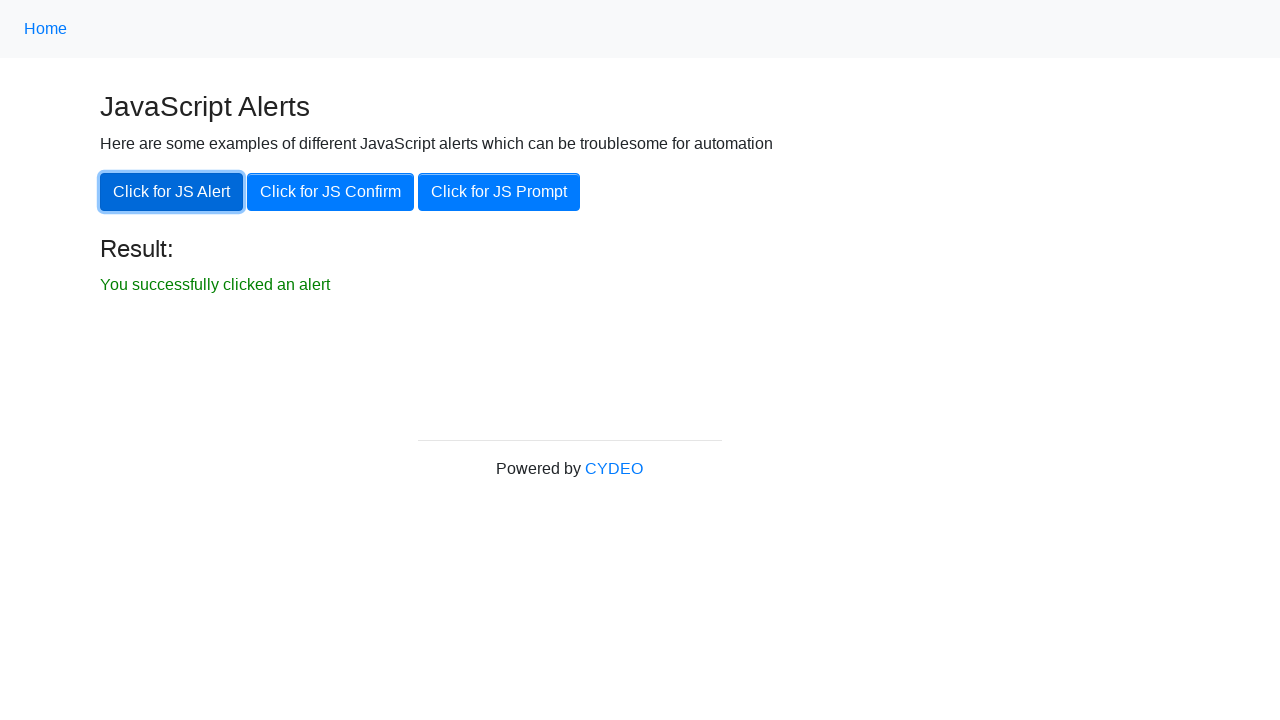

Verified result message contains expected text: 'You successfully clicked an alert'
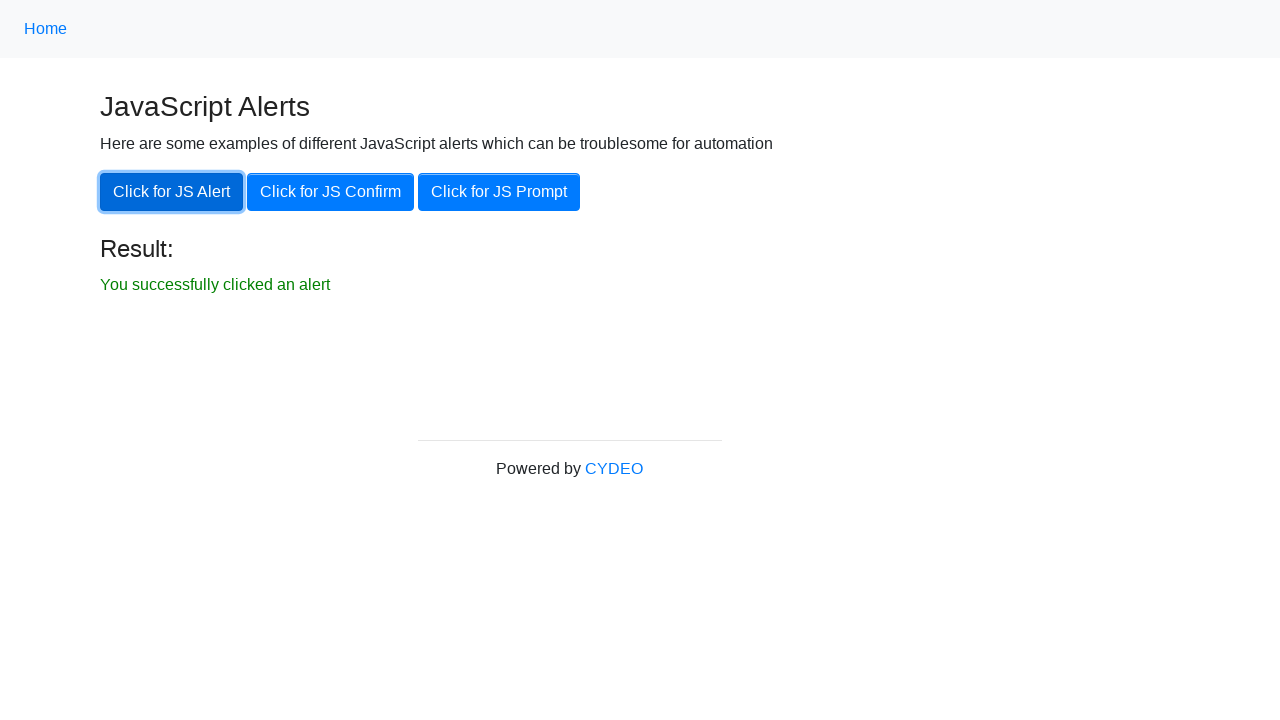

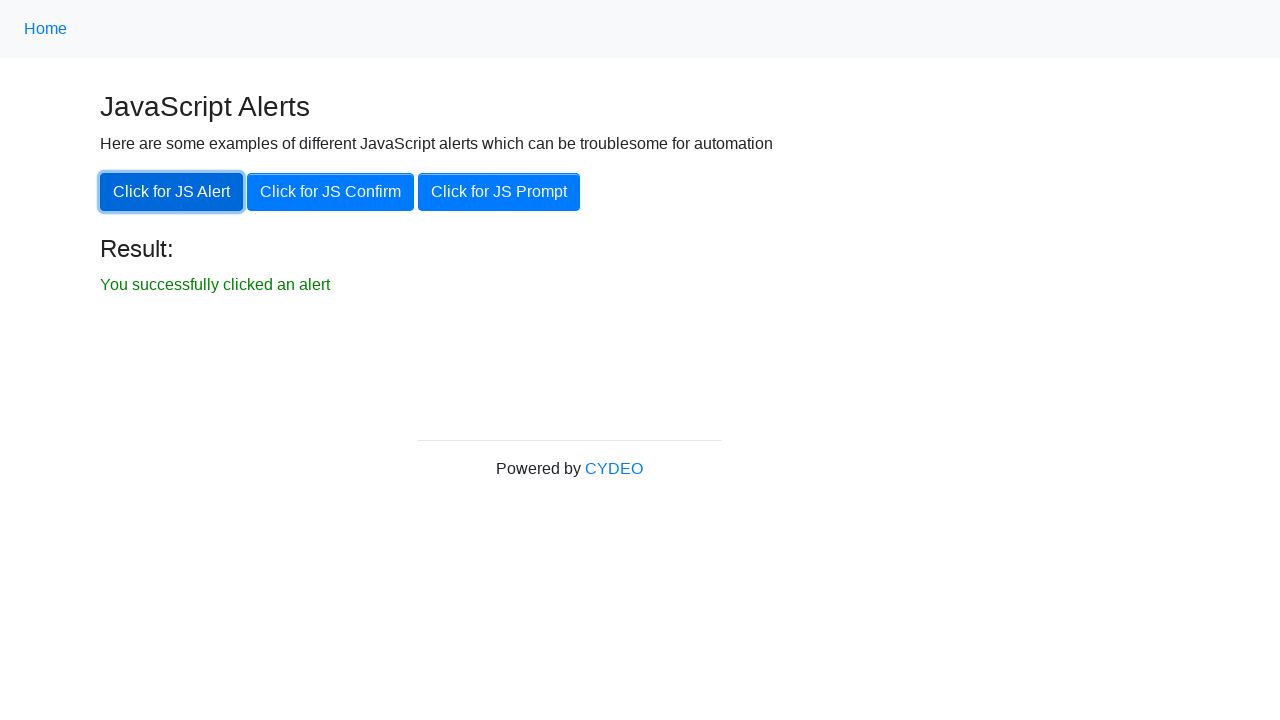